Tests Sweet Alert functionality by clicking the show button to trigger an alert and then clicking the dismiss button to close it

Starting URL: https://www.leafground.com/alert.xhtml

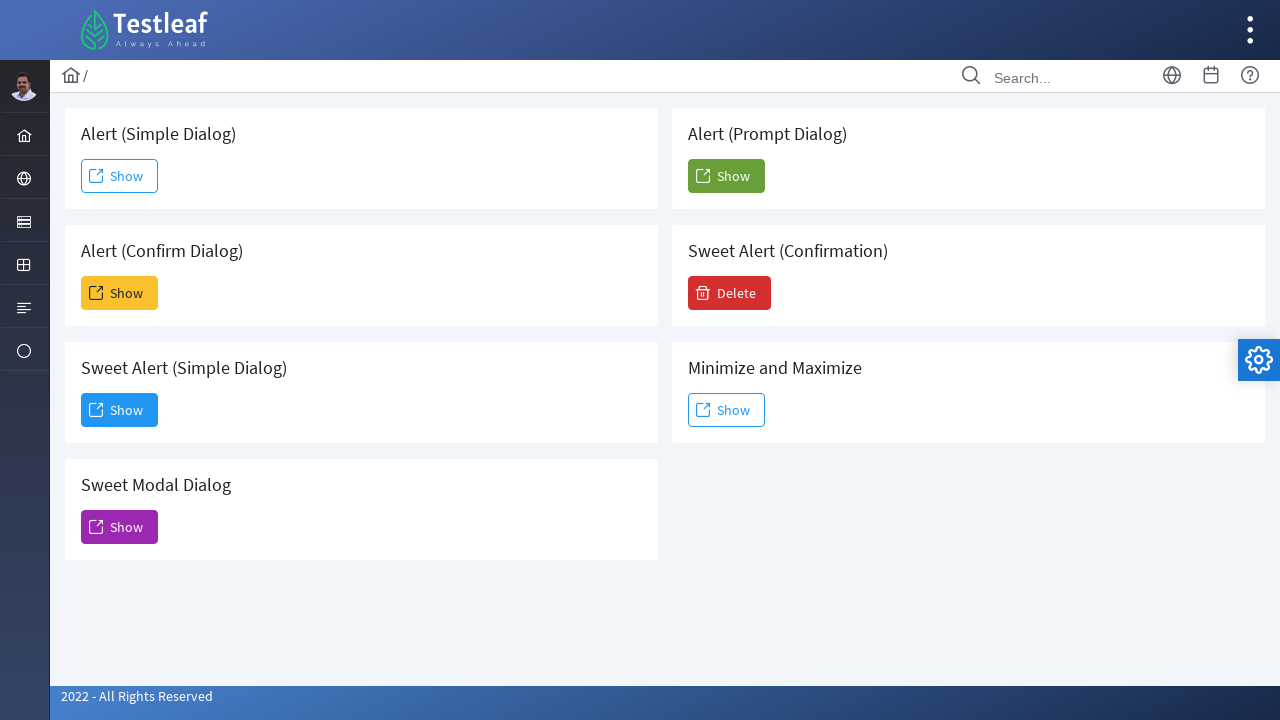

Clicked show button to trigger Sweet Alert at (96, 410) on xpath=//h5[contains(text(),'Sweet Alert')]/following::span
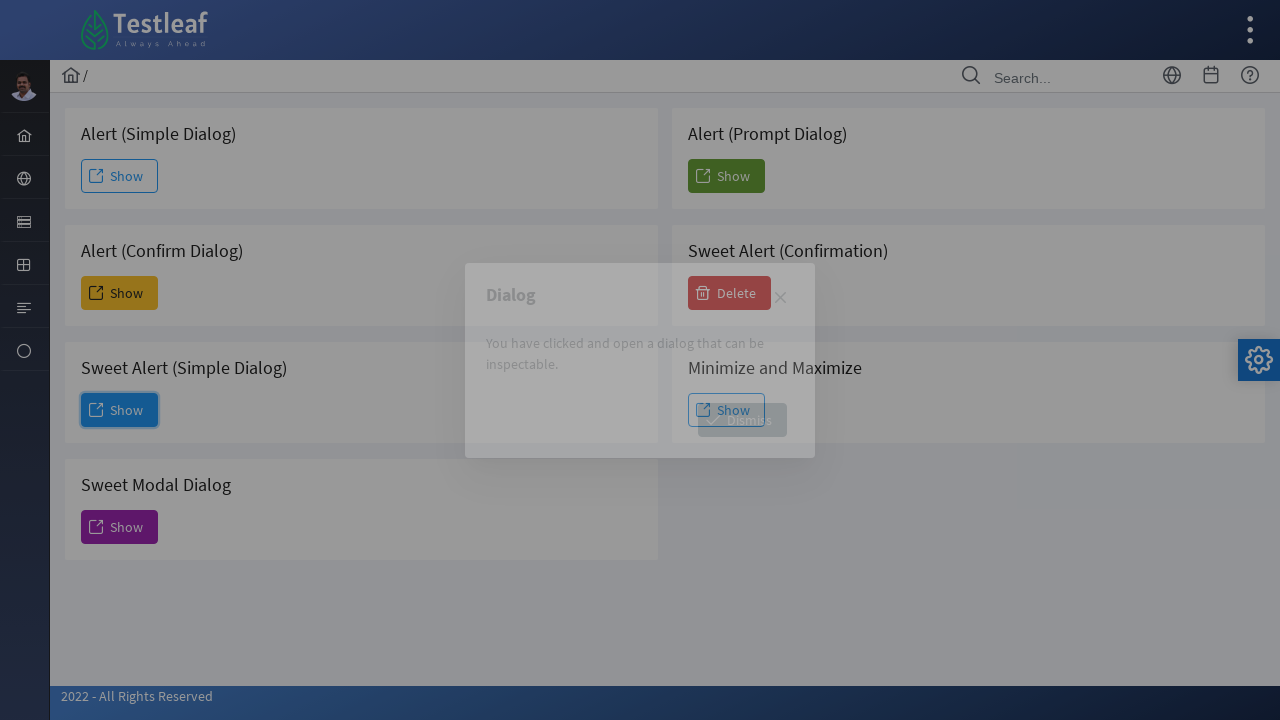

Sweet Alert appeared with dismiss button
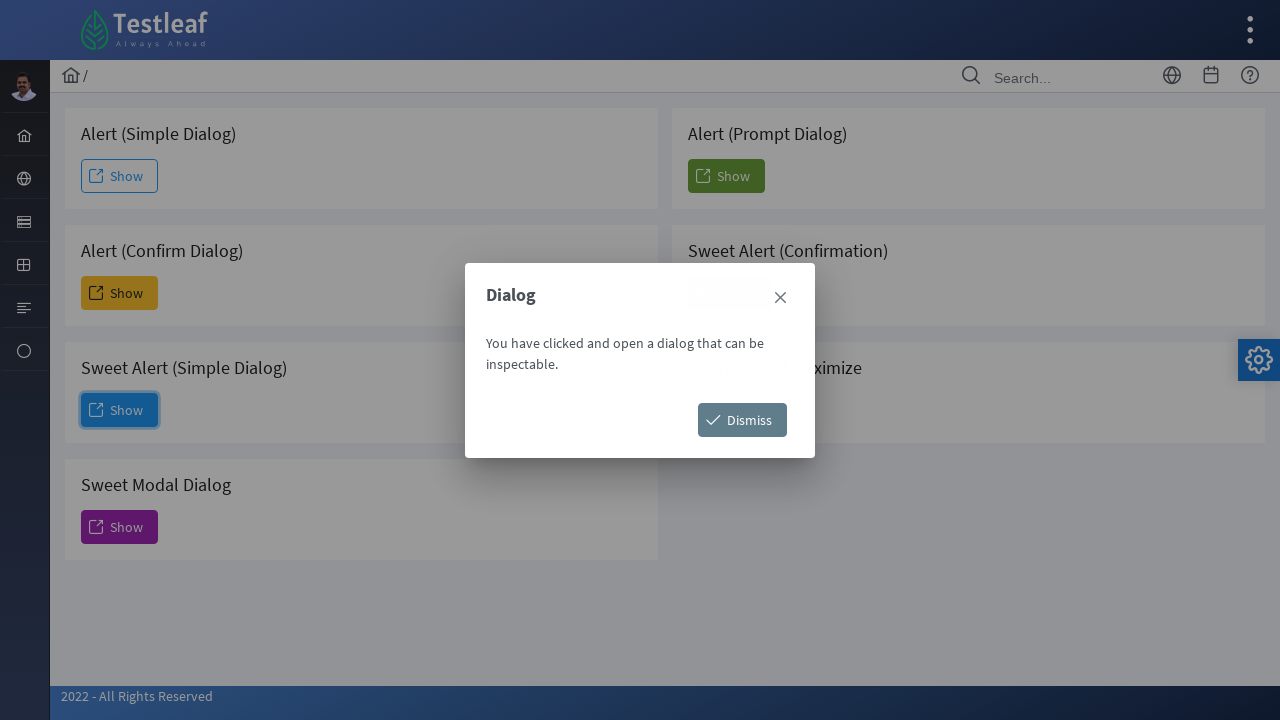

Clicked dismiss button to close Sweet Alert at (742, 420) on xpath=//span[text()='Dismiss']
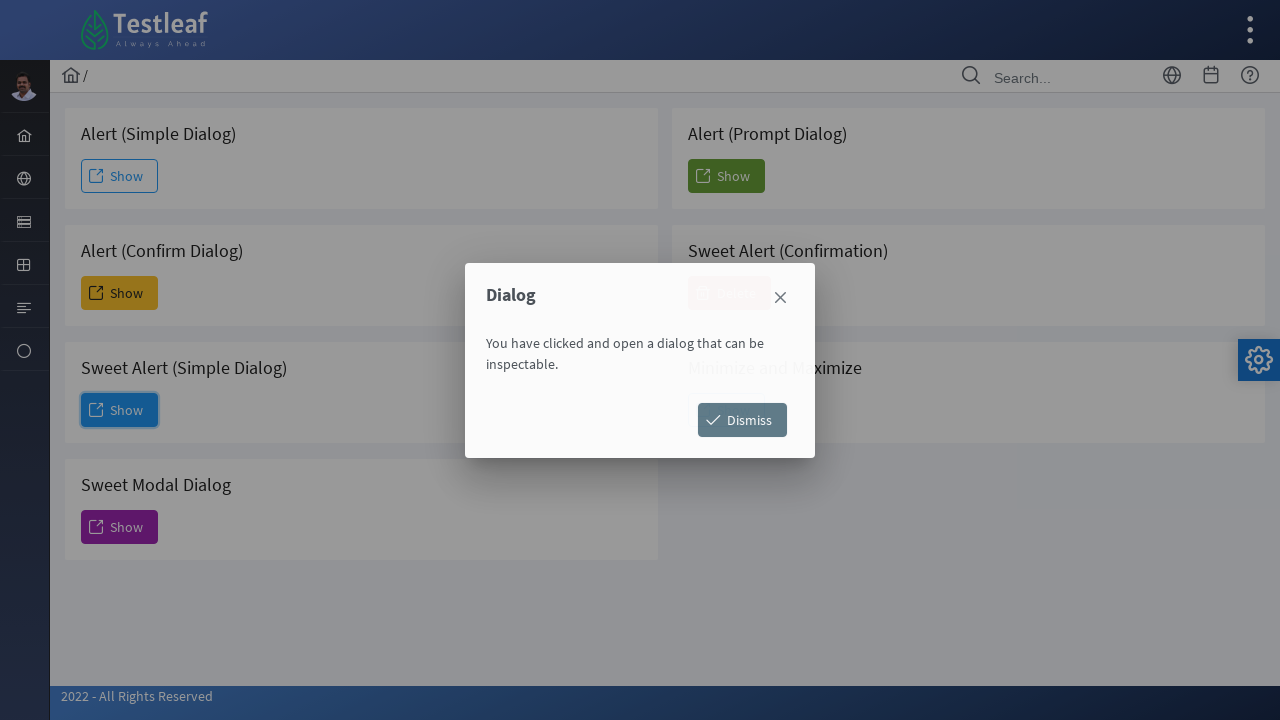

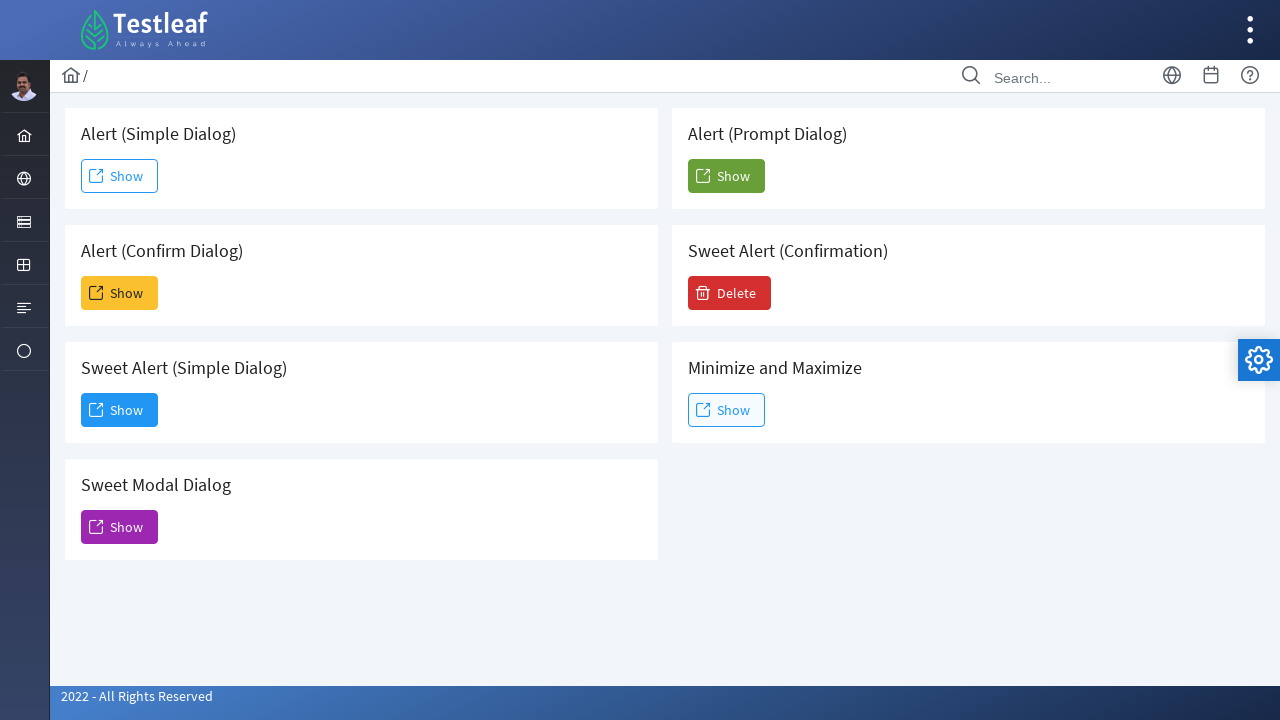